Tests JavaScript confirm alert handling by clicking a button that triggers a confirm dialog, dismissing the alert, and verifying the result message shows "You clicked: Cancel"

Starting URL: https://the-internet.herokuapp.com/javascript_alerts

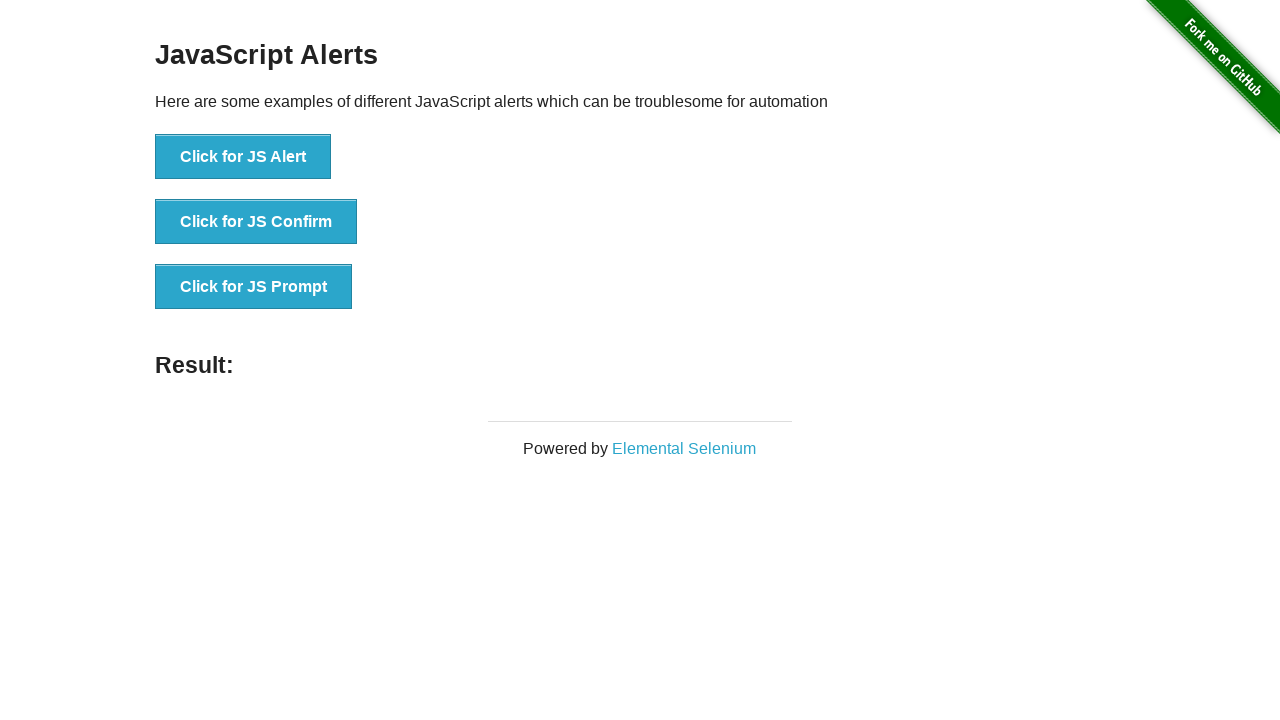

Set up dialog handler to dismiss alerts
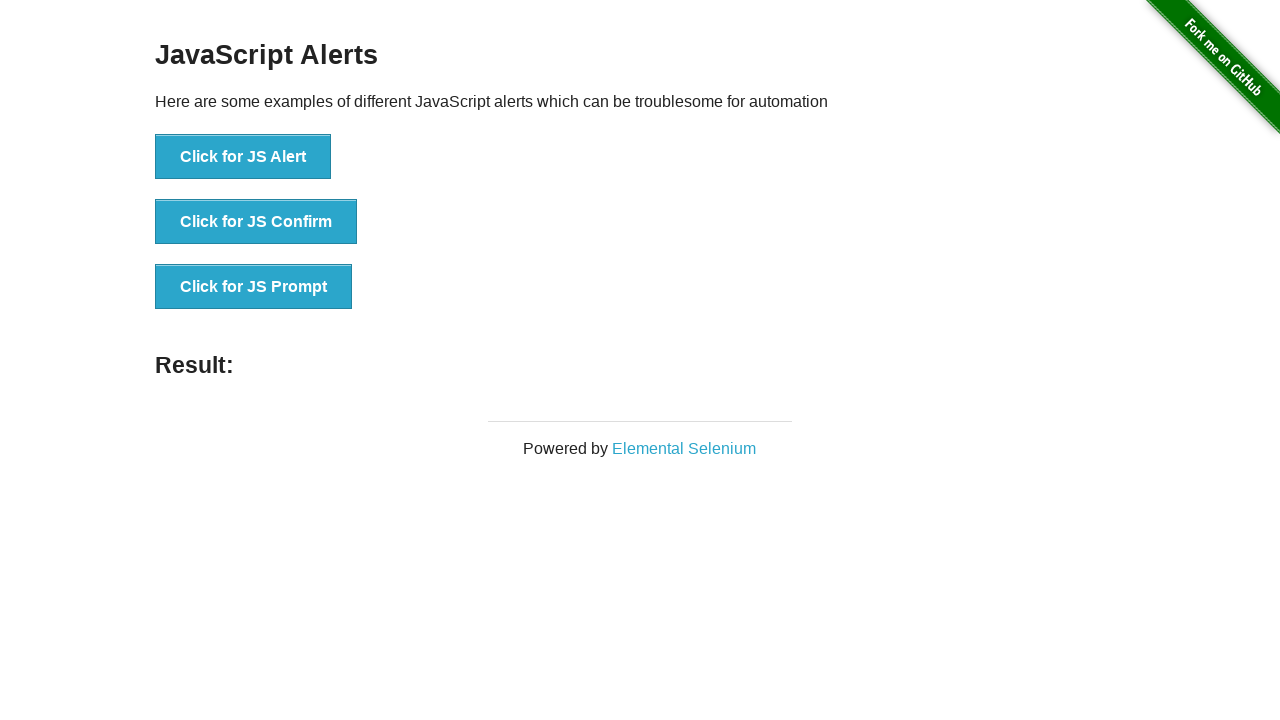

Clicked the JS Confirm button to trigger alert dialog at (256, 222) on xpath=//button[text()='Click for JS Confirm']
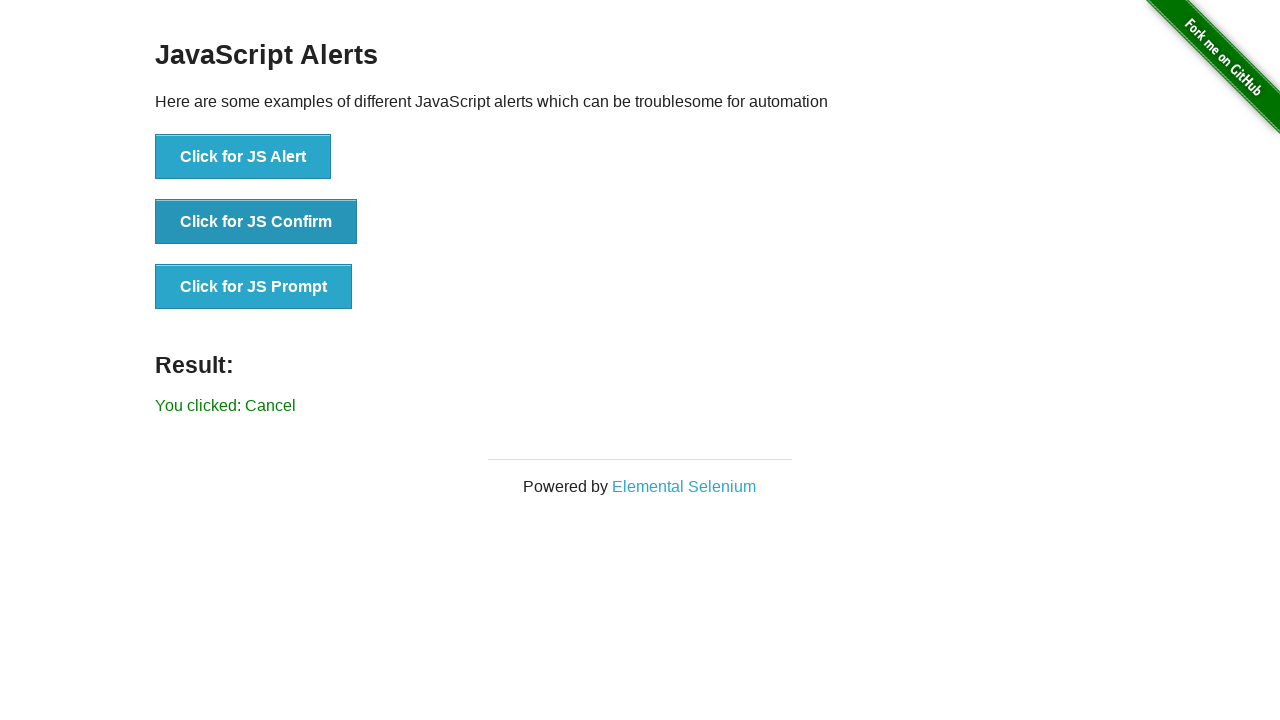

Result message element loaded after dismissing alert
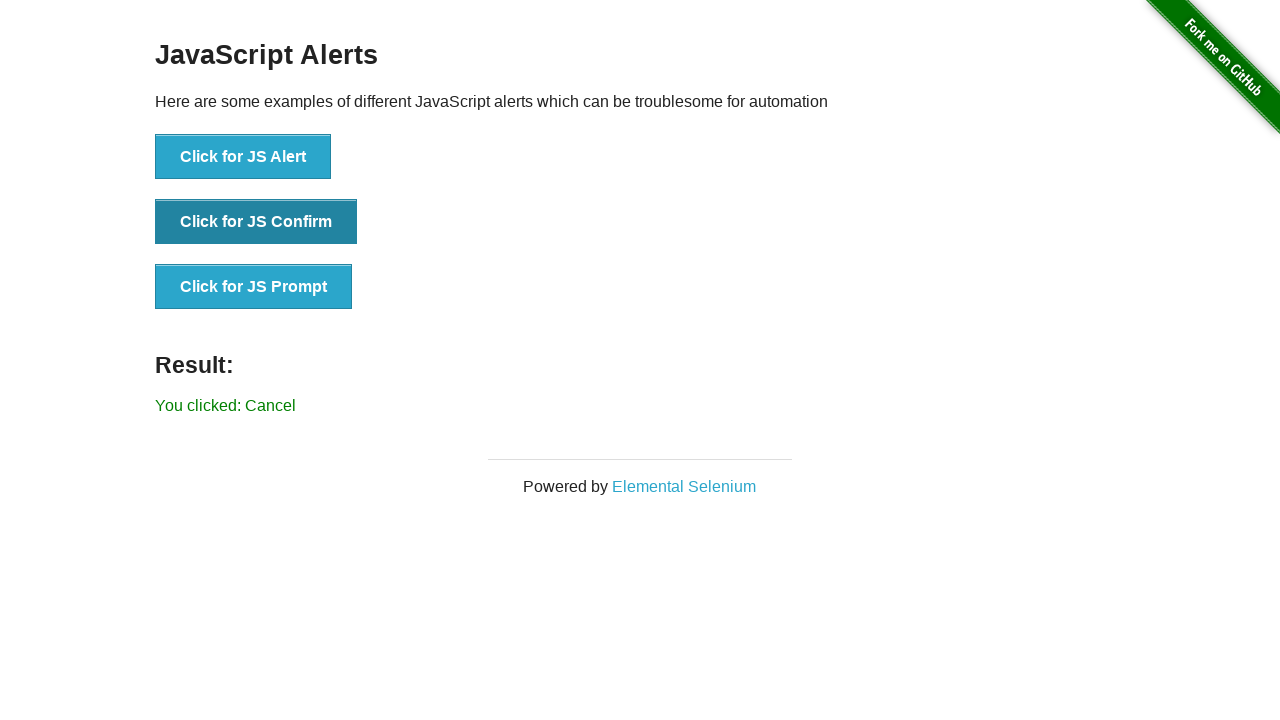

Retrieved result text from element
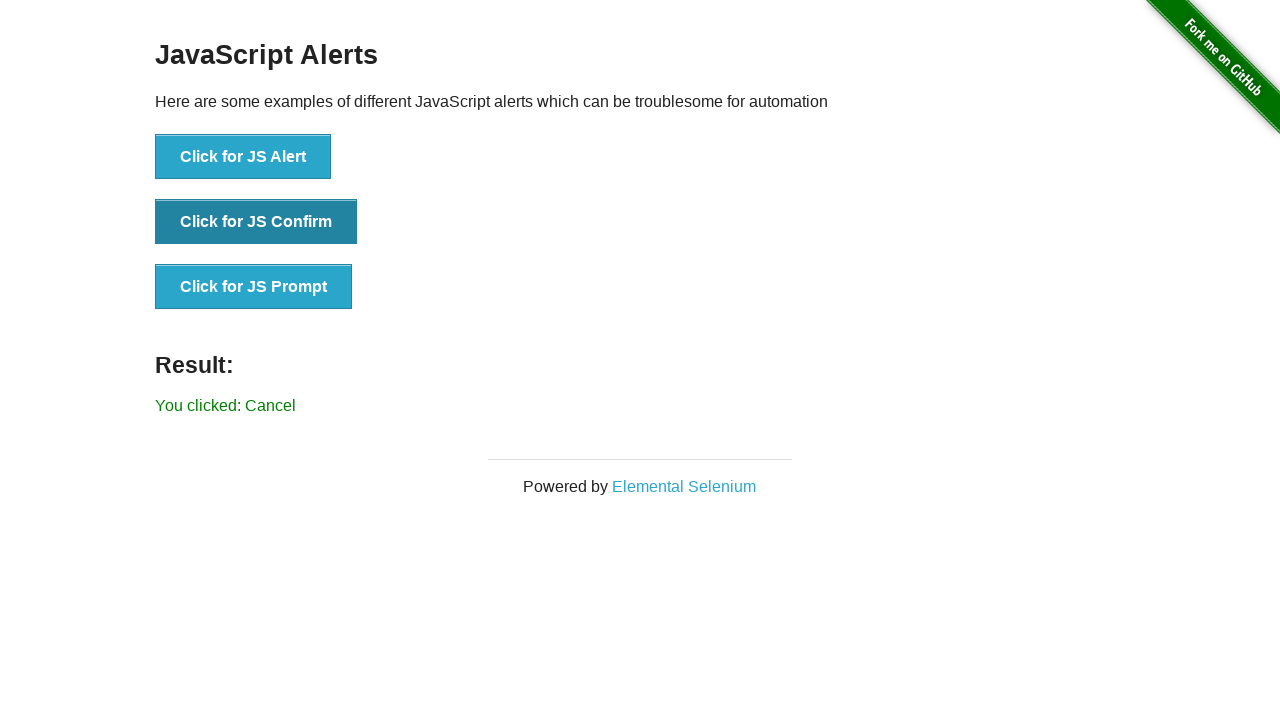

Verified result text shows 'You clicked: Cancel'
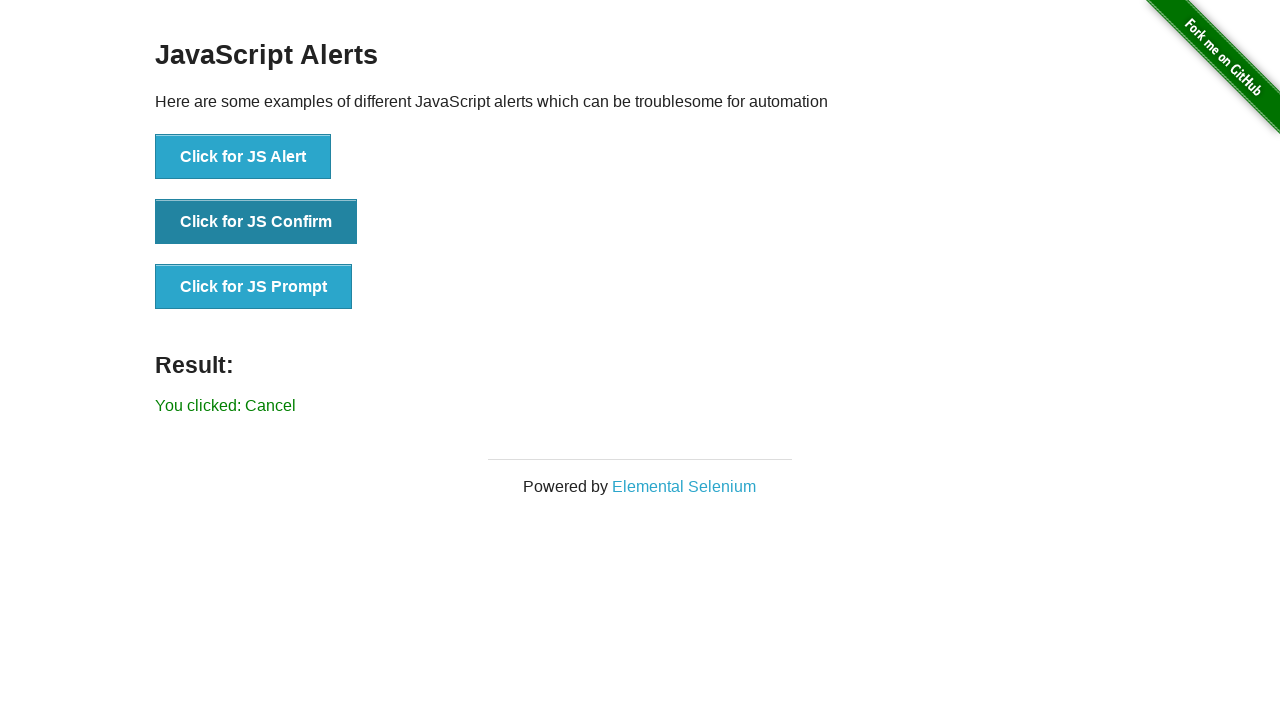

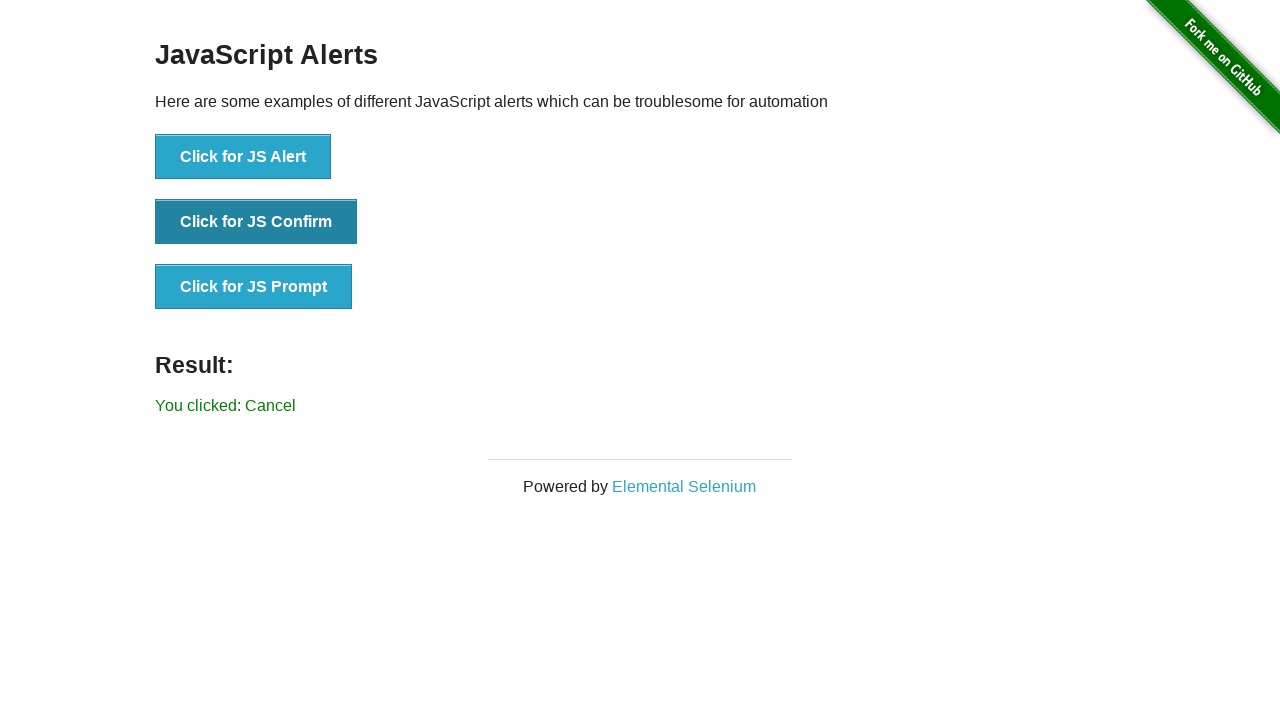